Navigates to CoinMarketCap and verifies that the cryptocurrency data table loads with rows of content

Starting URL: https://coinmarketcap.com/

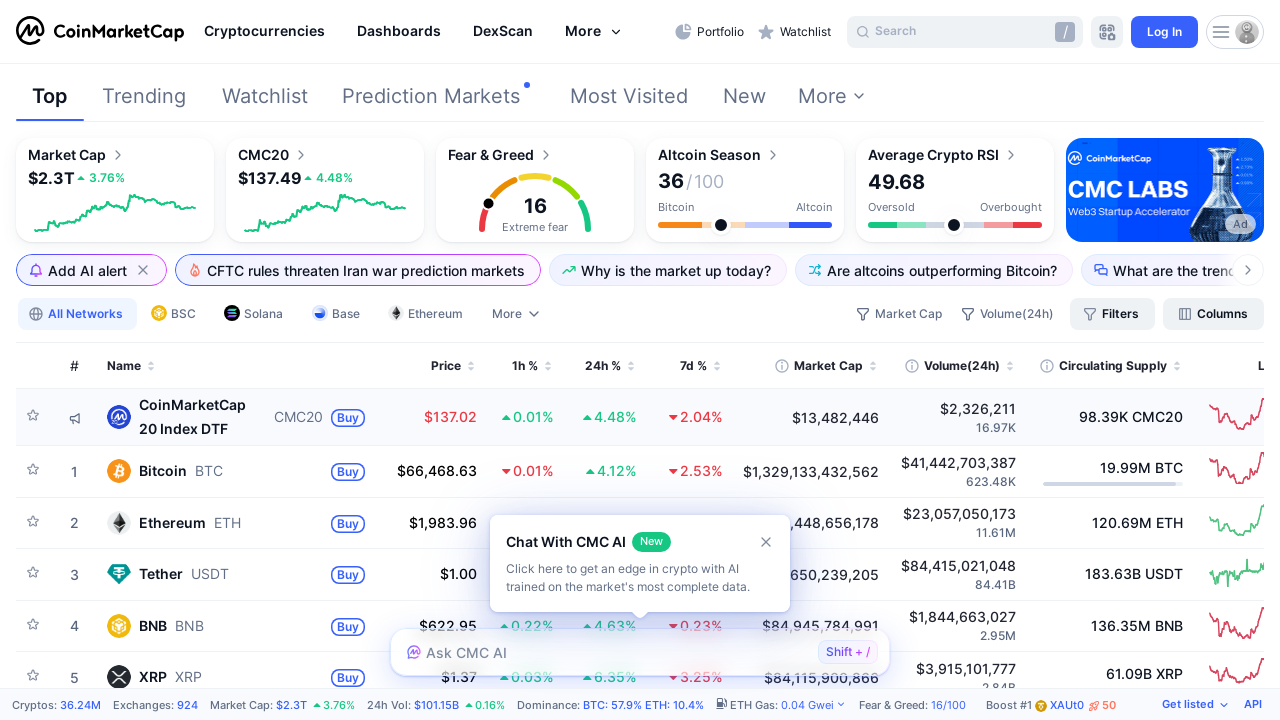

Waited for cryptocurrency data table body to load
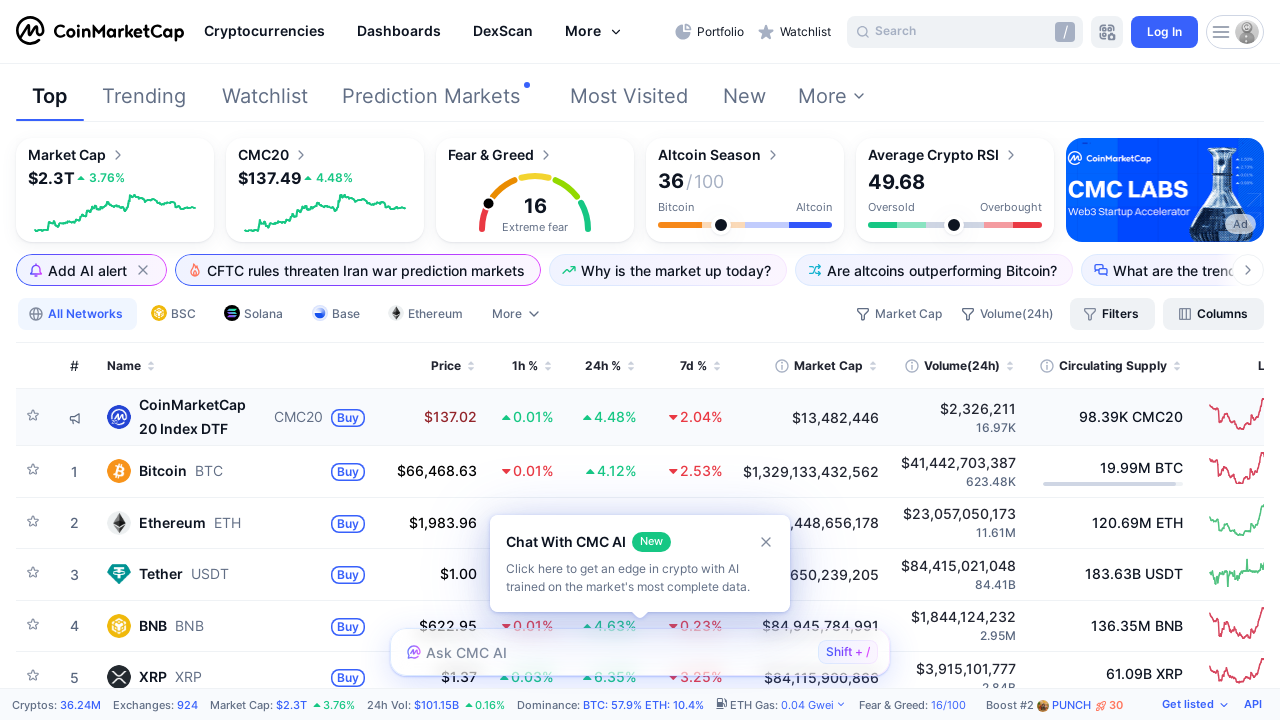

Verified table rows are present in cryptocurrency data table
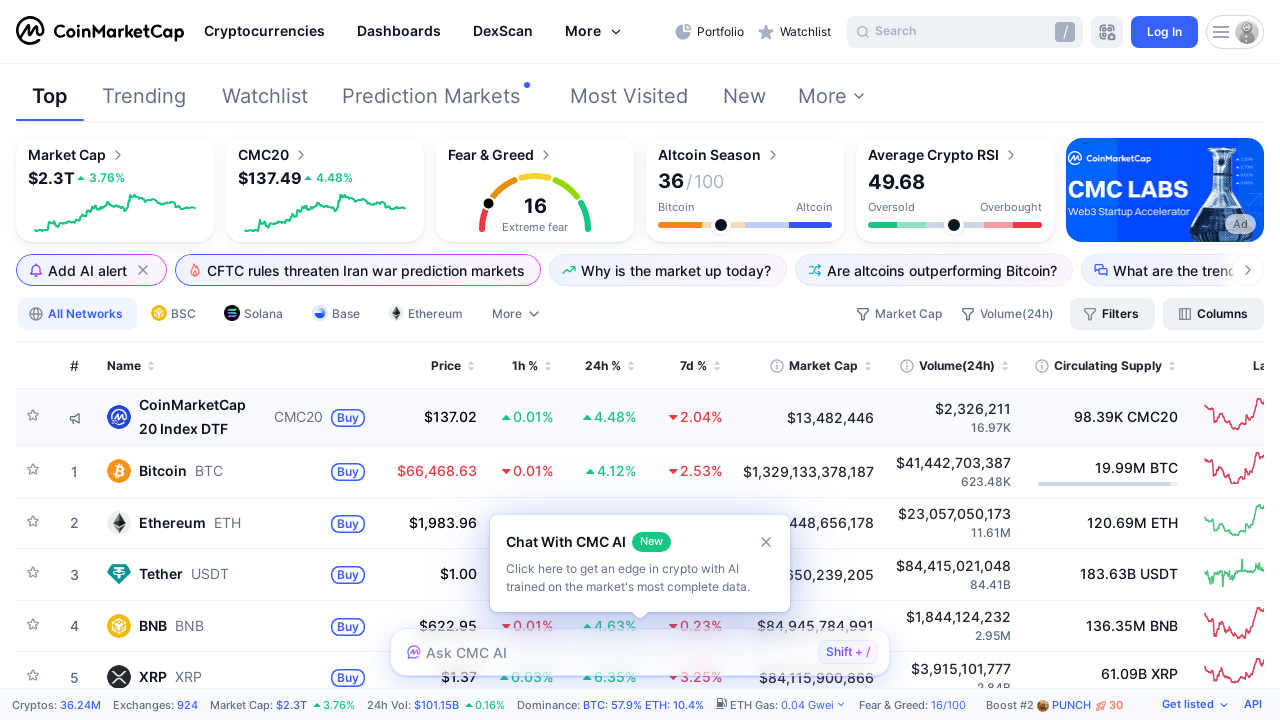

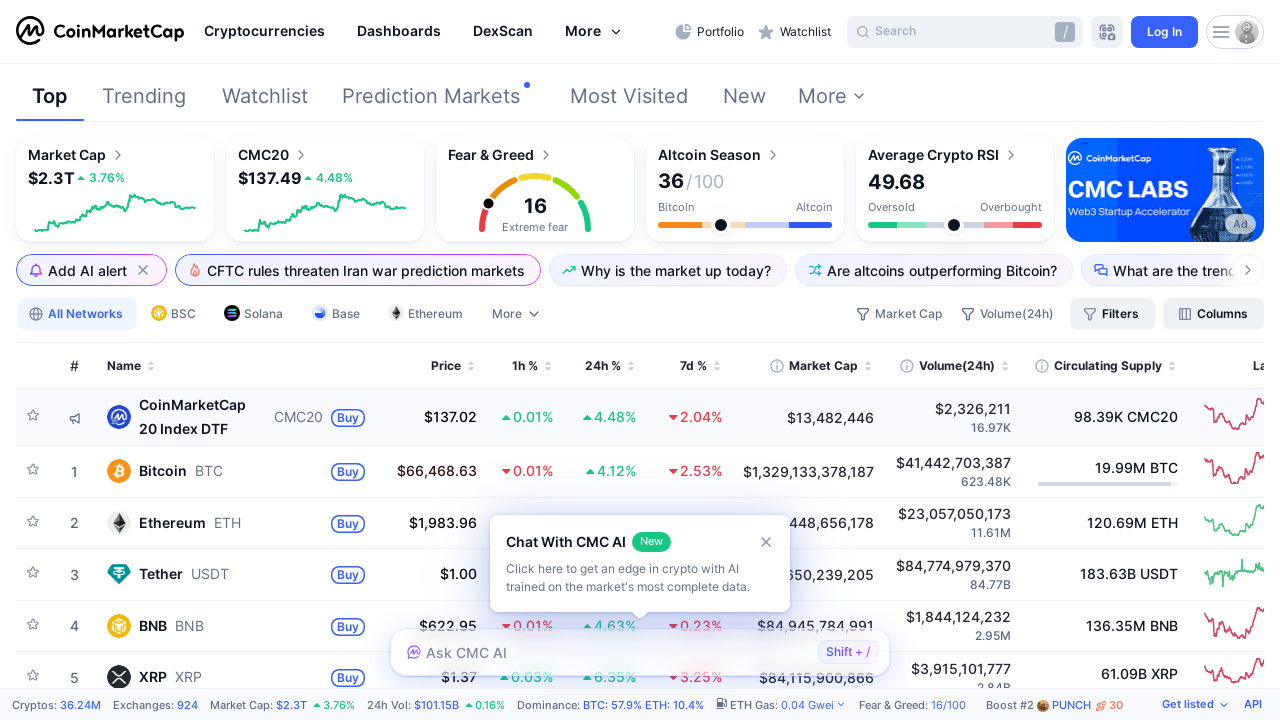